Tests keyboard key press functionality by sending the Space key and Left Arrow key to an element and verifying the displayed result text matches the expected key pressed.

Starting URL: http://the-internet.herokuapp.com/key_presses

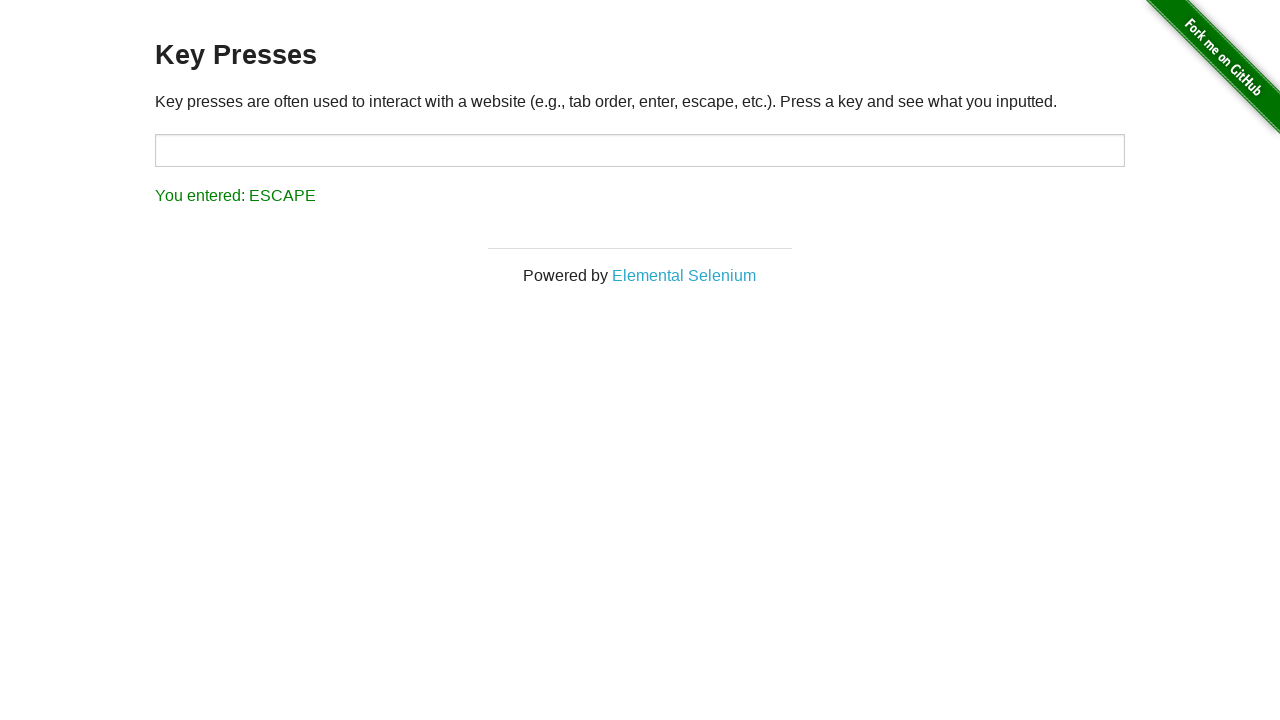

Pressed Space key on target element on #target
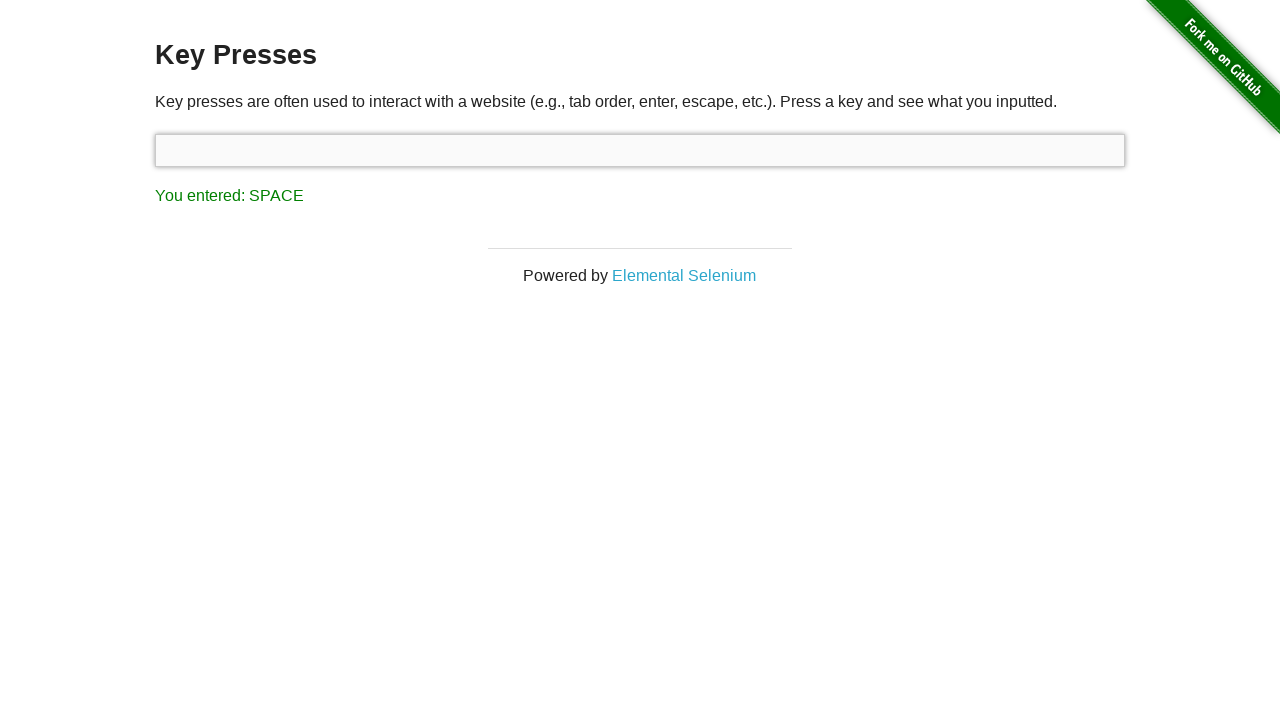

Result element loaded after Space key press
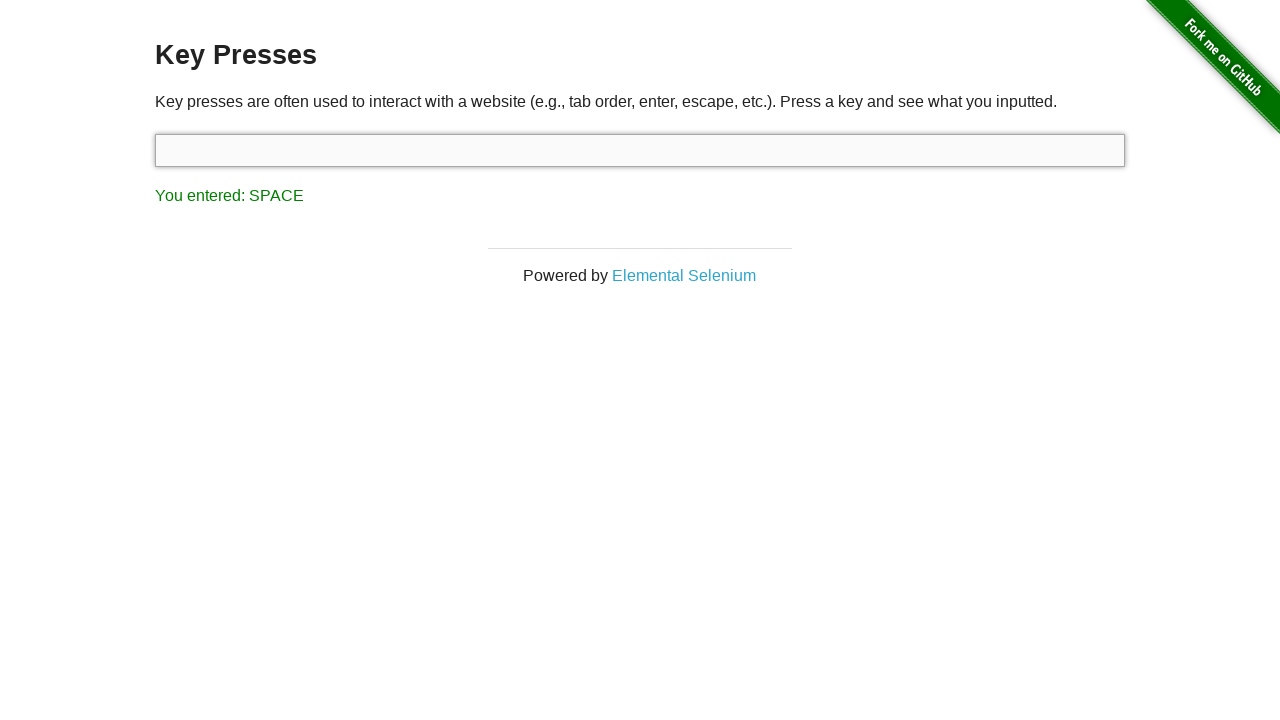

Retrieved result text content
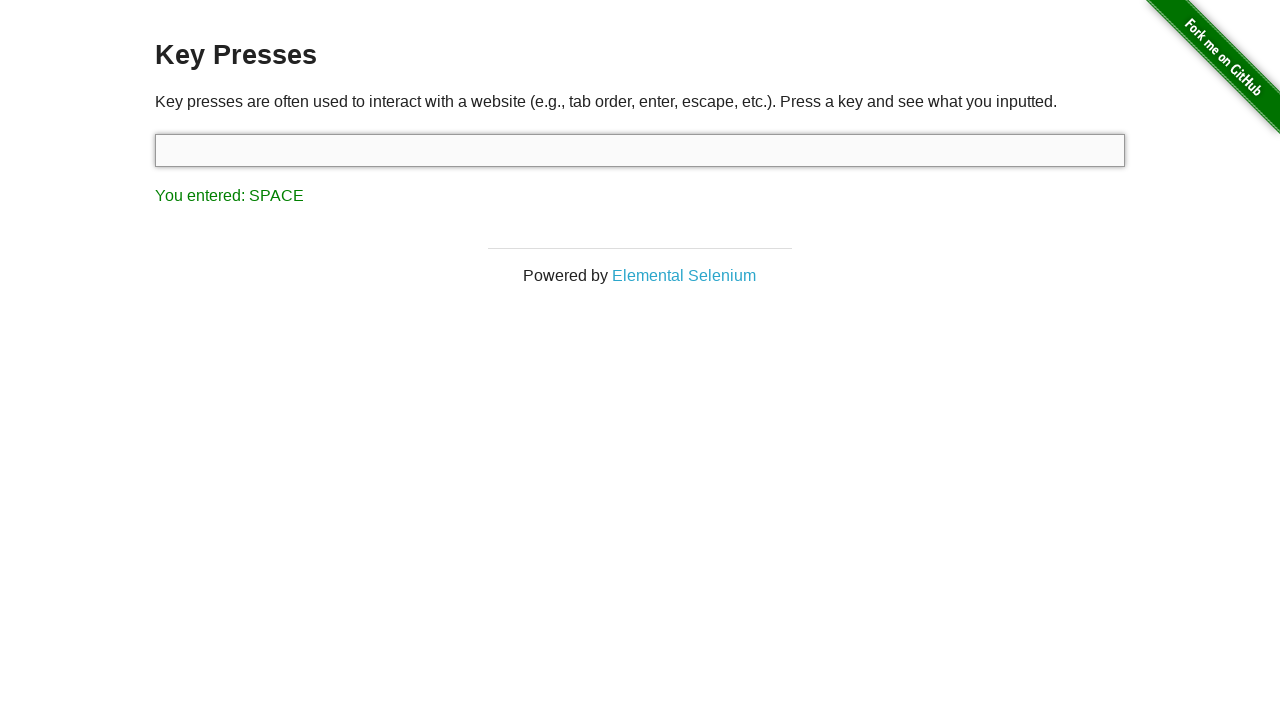

Verified result shows 'You entered: SPACE'
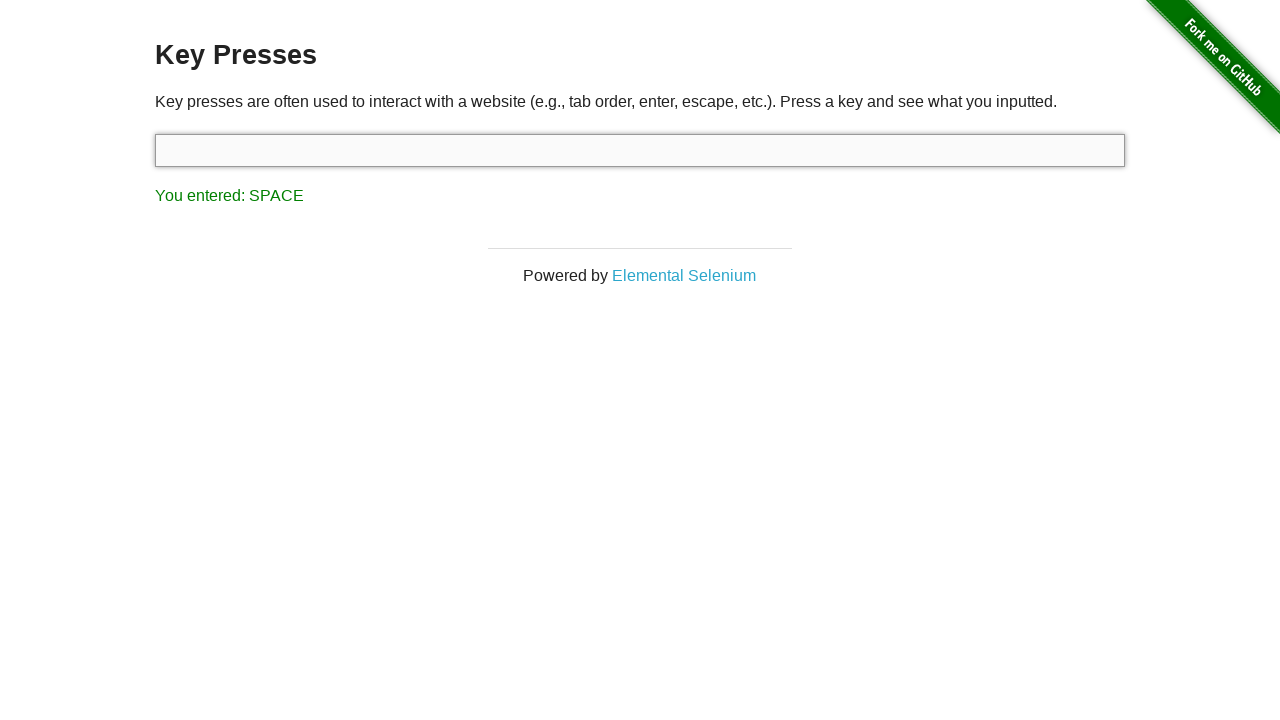

Pressed Left Arrow key
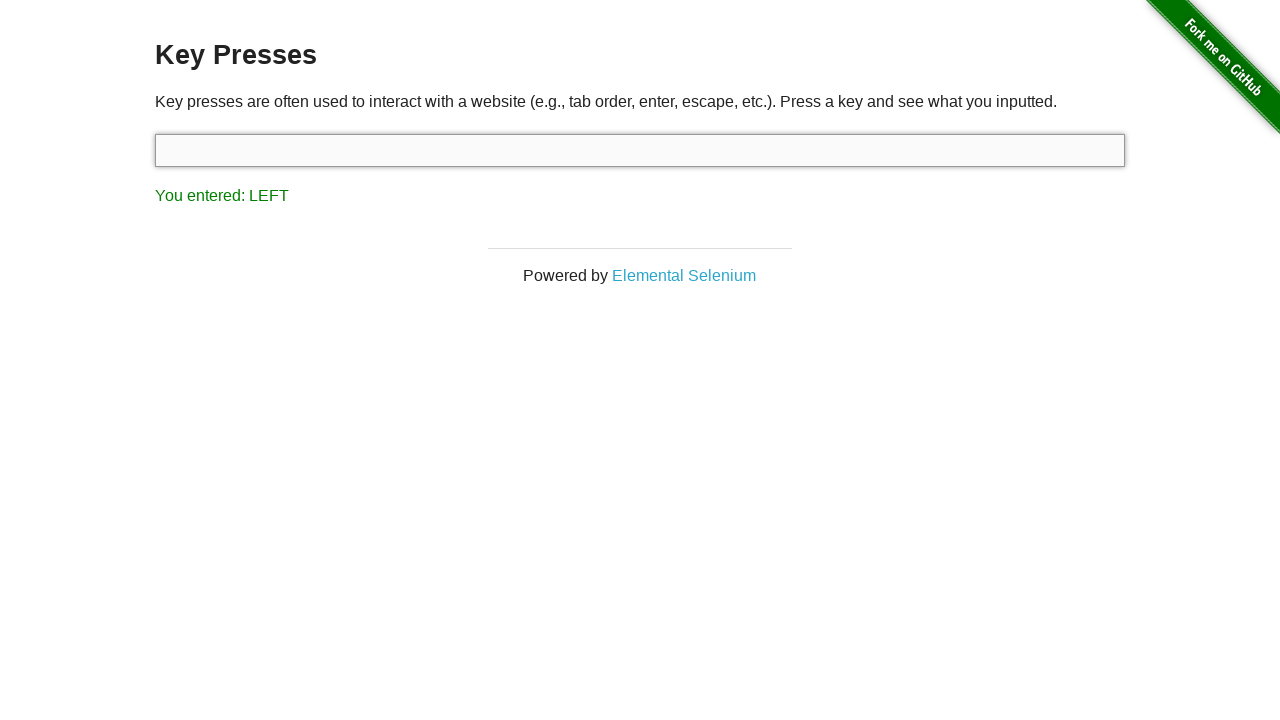

Retrieved updated result text content
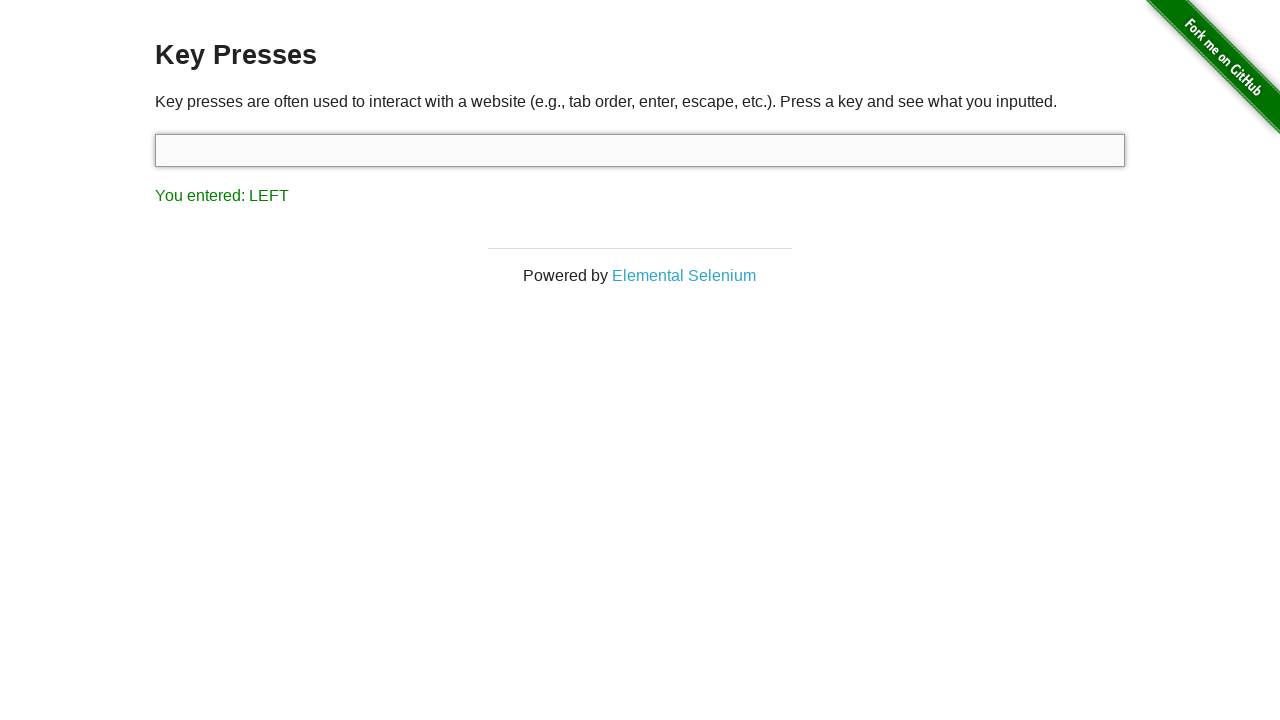

Verified result shows 'You entered: LEFT'
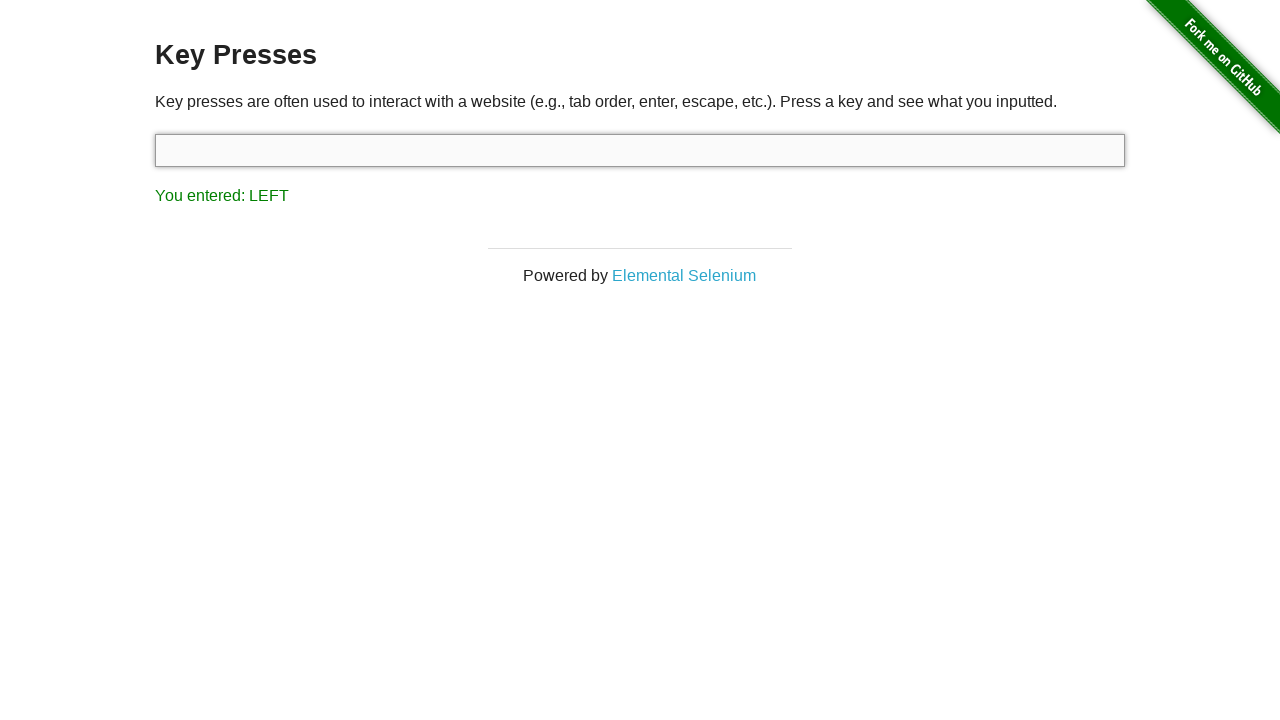

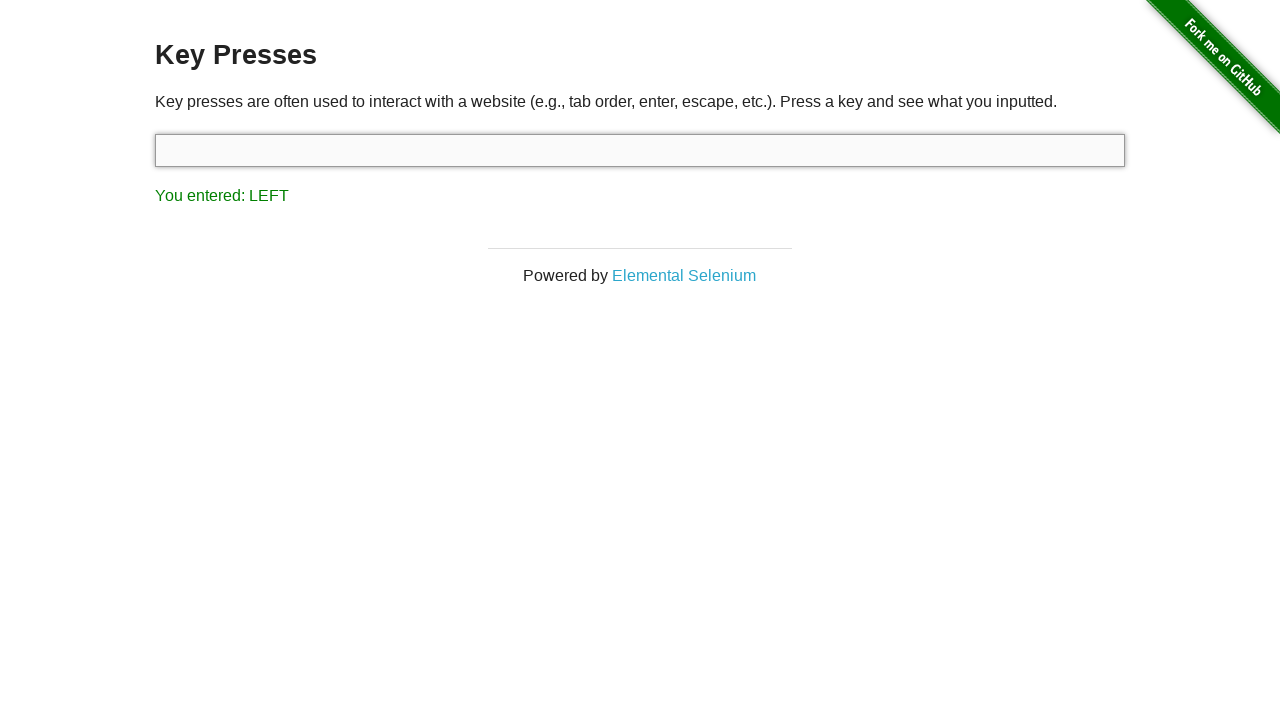